Tests table filtering functionality by entering "Rice" in search field and verifying that displayed results match the filter

Starting URL: https://rahulshettyacademy.com/seleniumPractise/#/offers

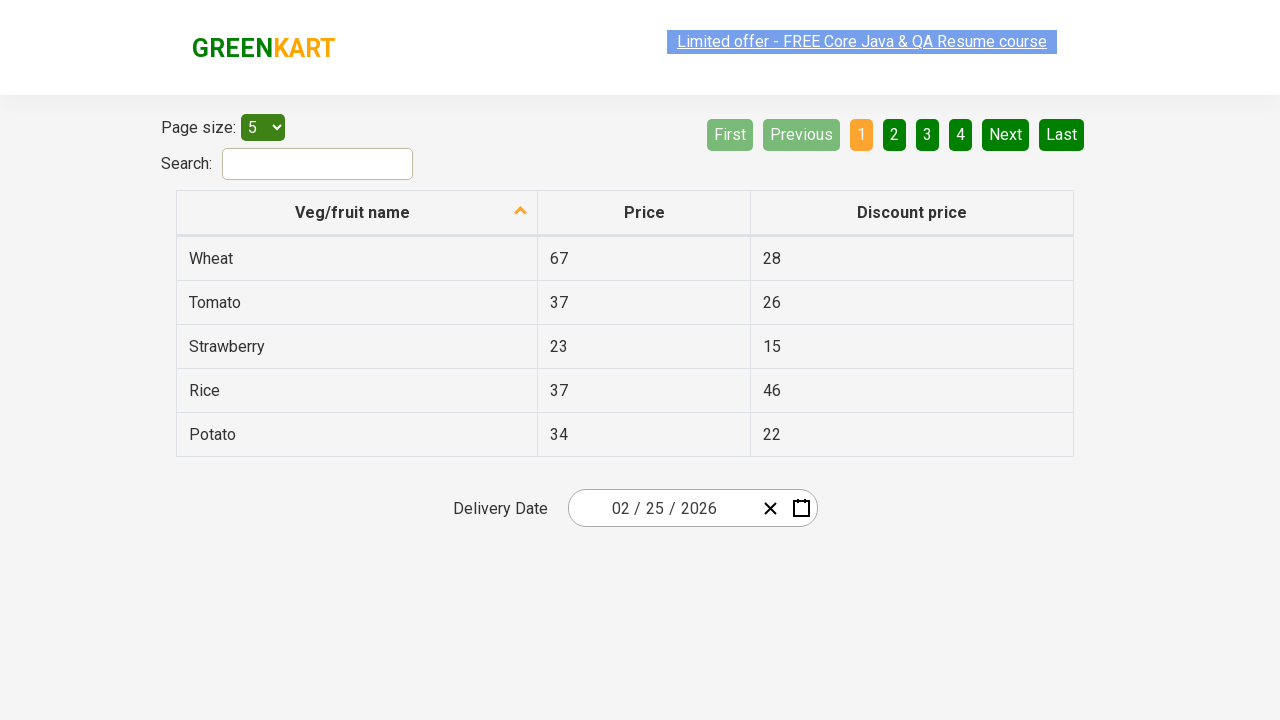

Entered 'Rice' in the search field to filter the table on input[id='search-field']
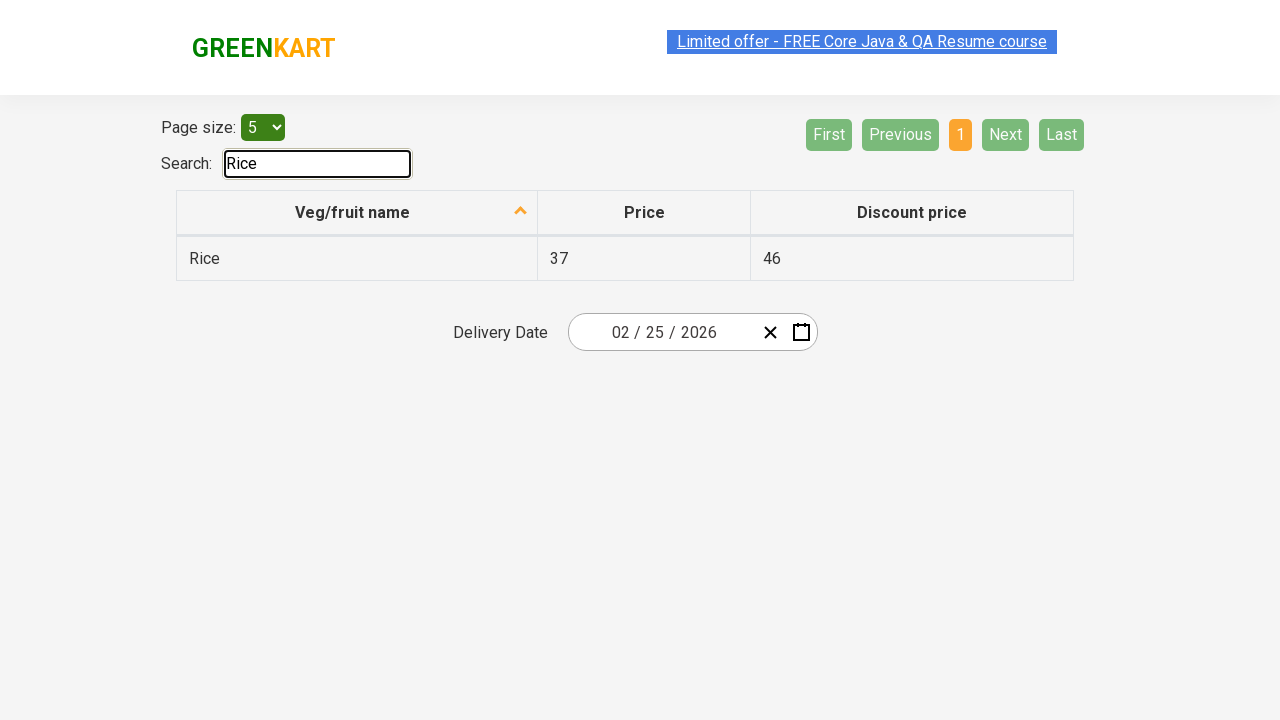

Waited for table to update after filtering
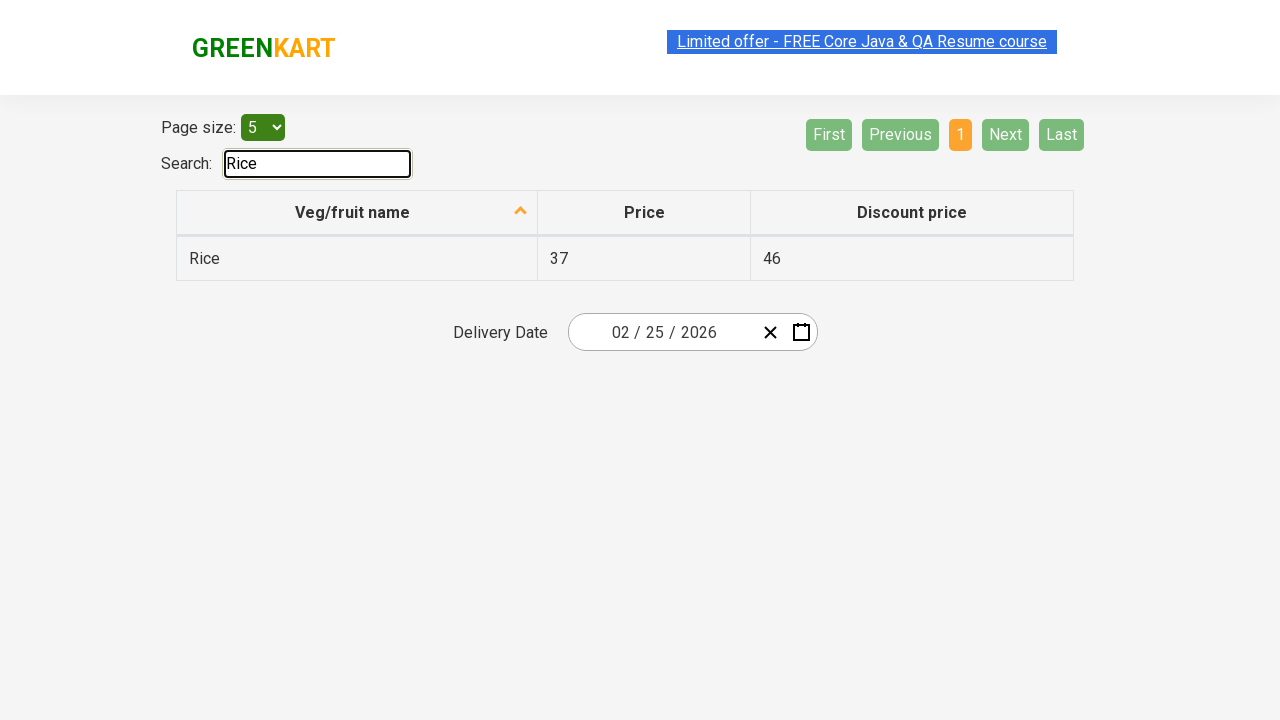

Retrieved all vegetable names from first column of filtered table
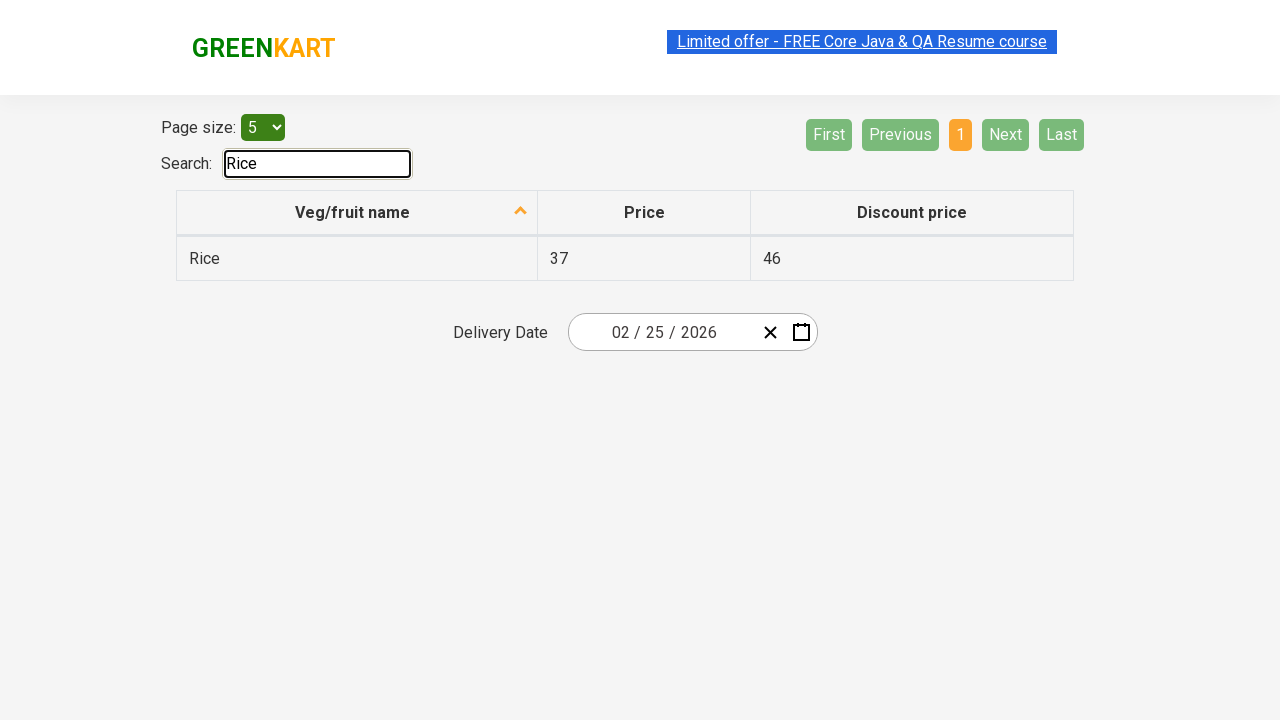

Verified that 'Rice' contains 'Rice'
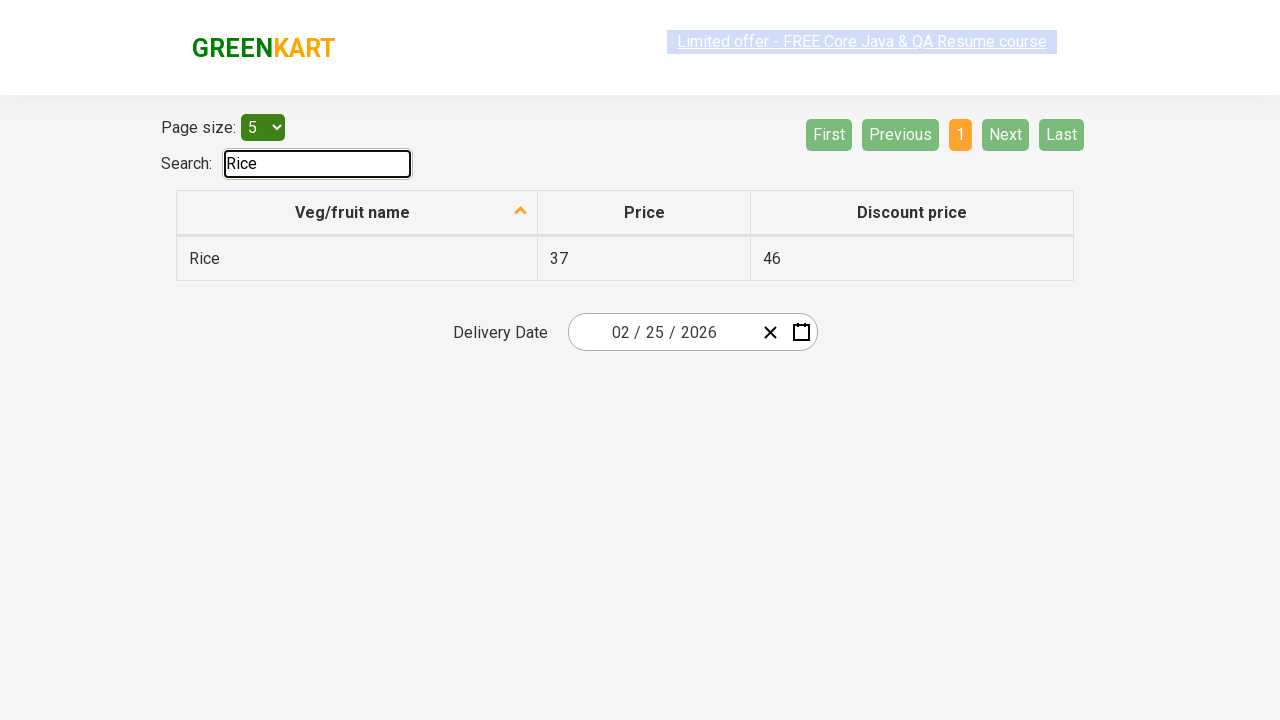

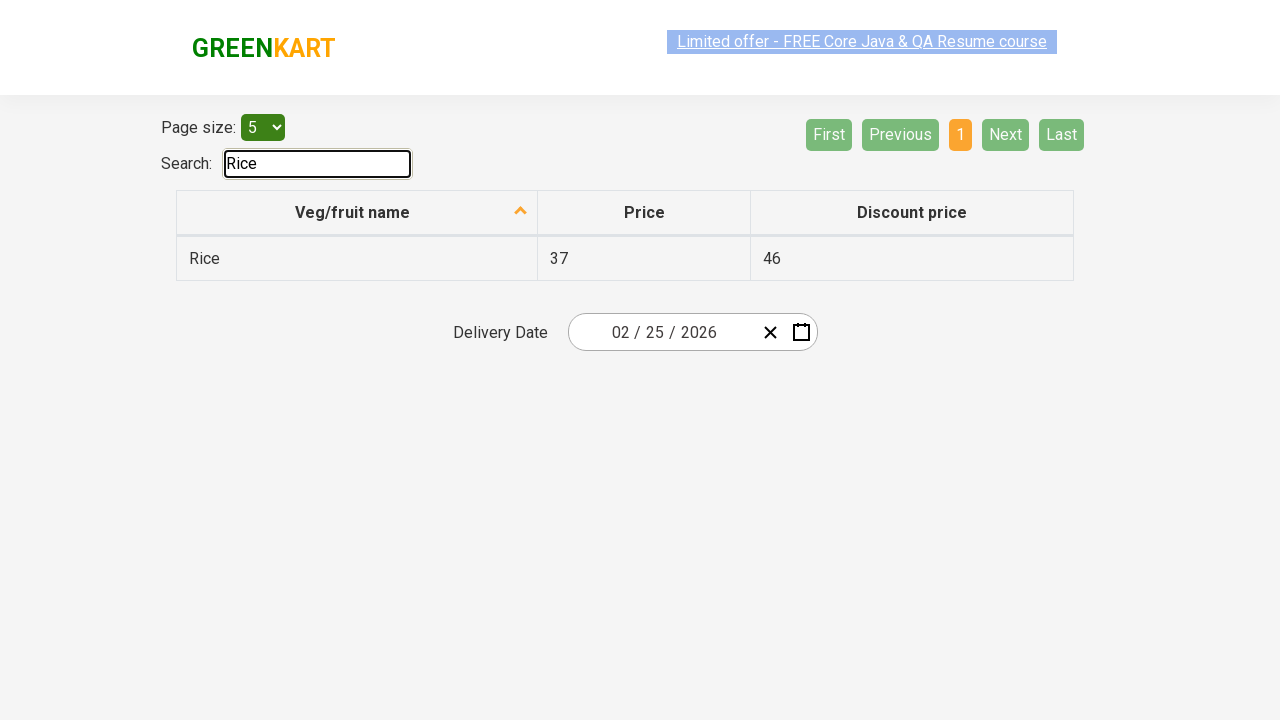